Tests client-side delay by triggering multiple calculations and verifying results

Starting URL: http://uitestingplayground.com/

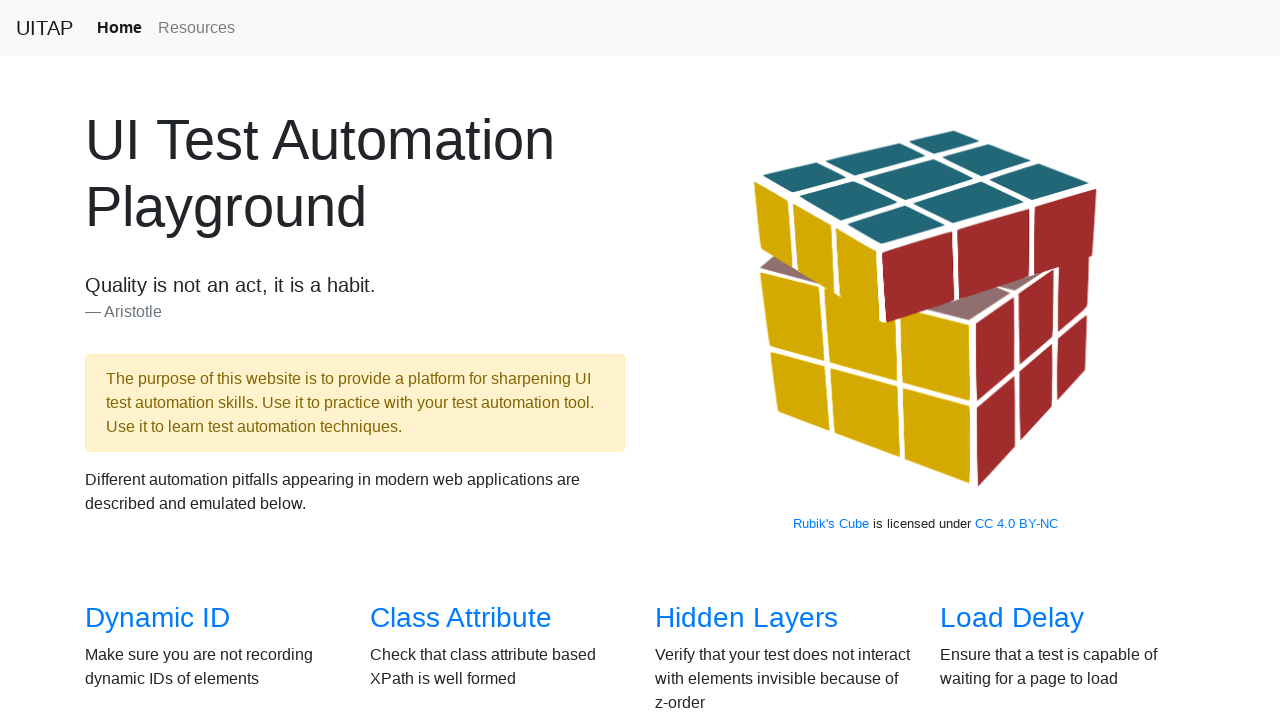

Clicked on Client Side Delay test link at (478, 360) on a[href='/clientdelay']
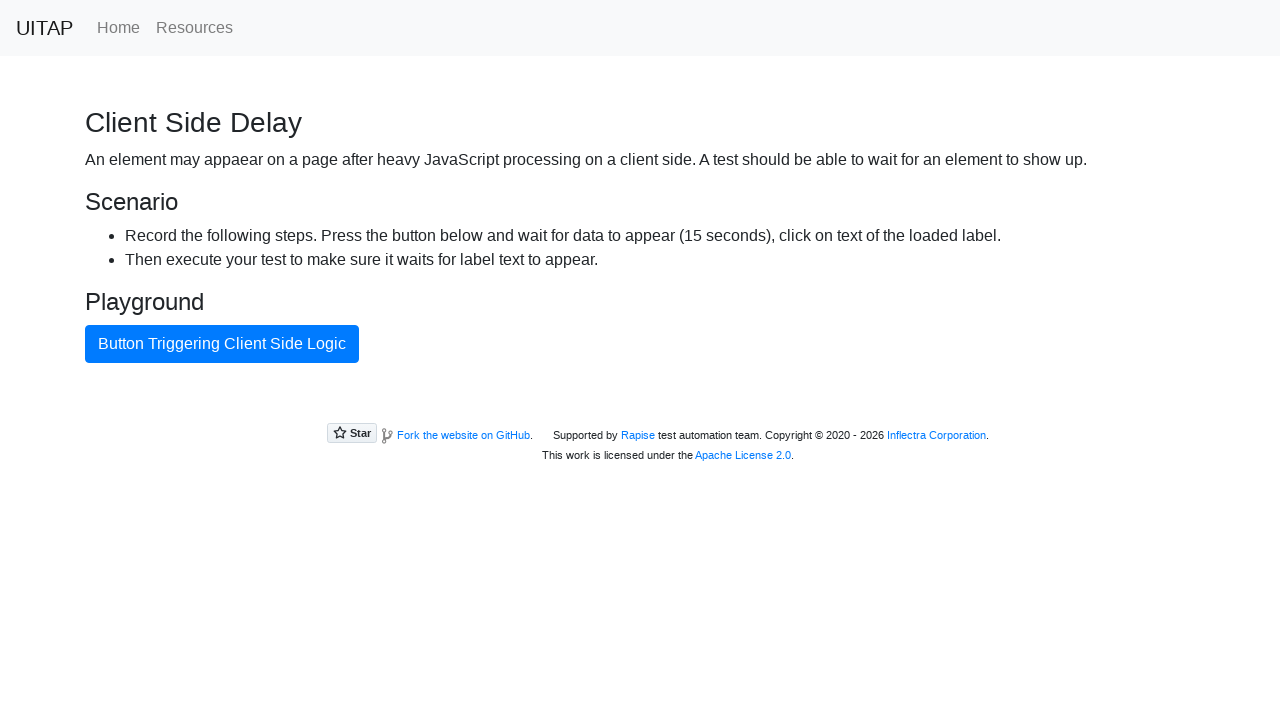

Double-clicked the trigger button at (222, 344) on #ajaxButton
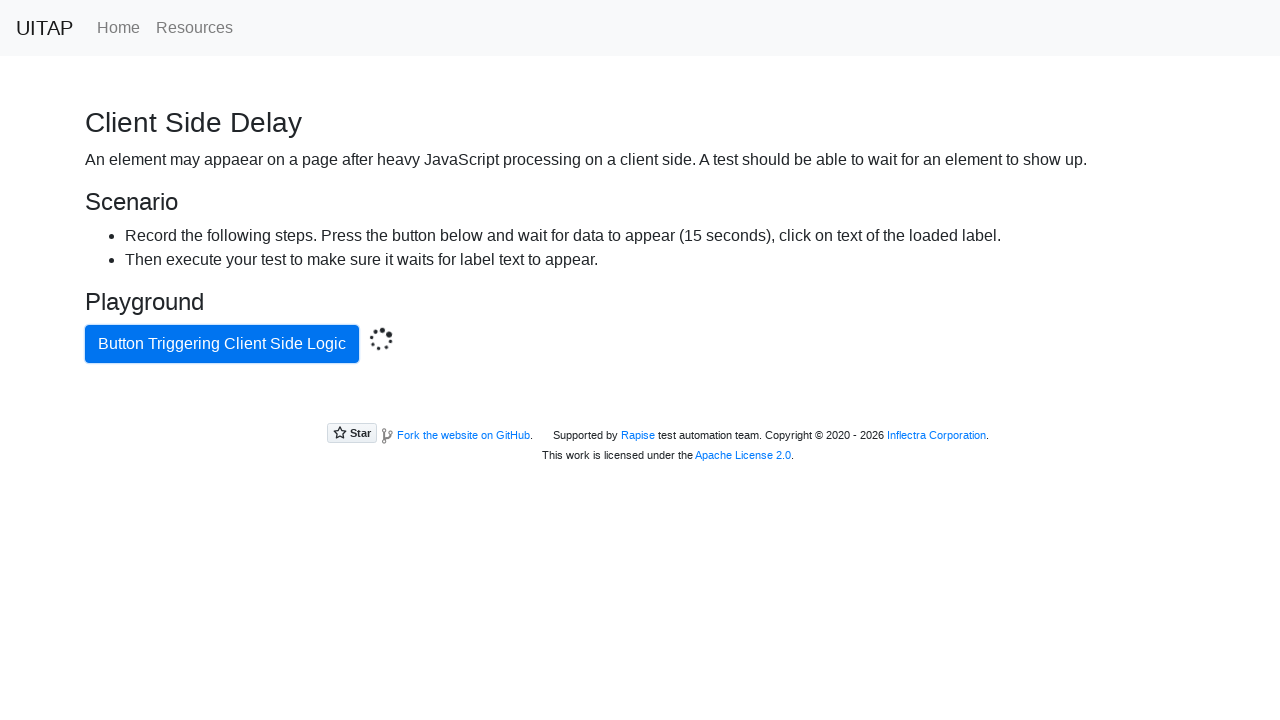

Clicked the trigger button at (222, 344) on #ajaxButton
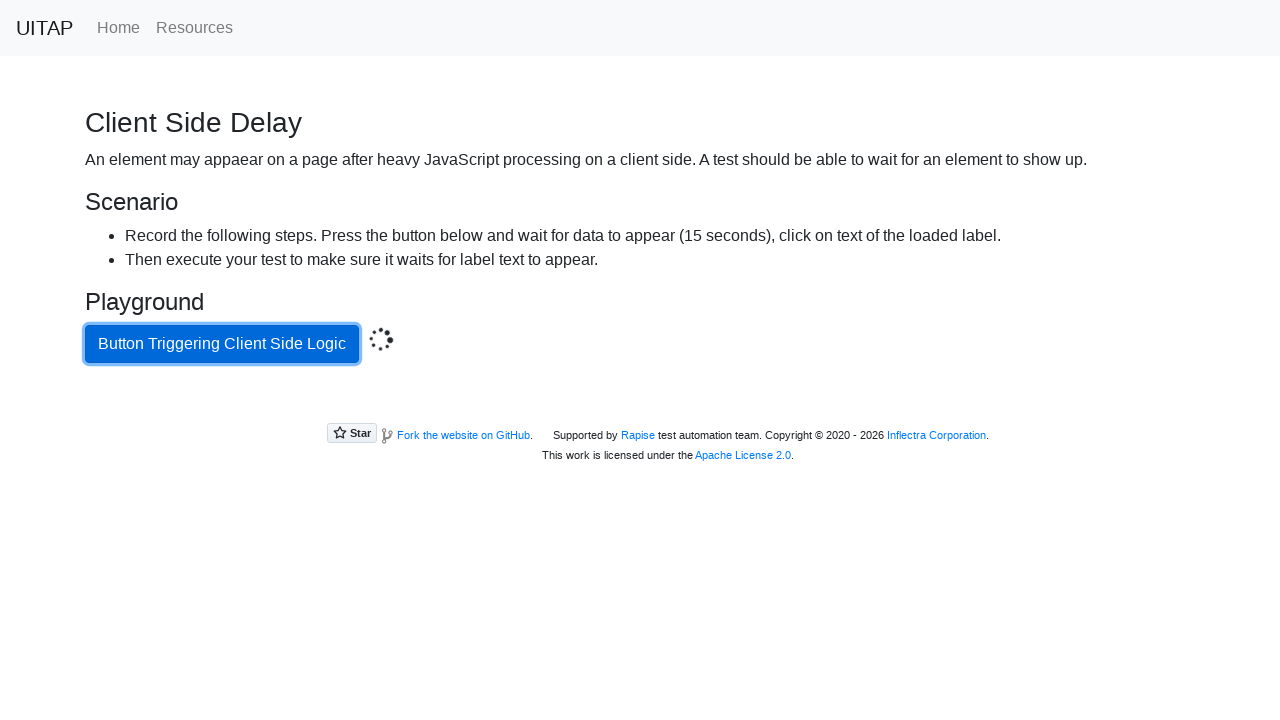

Success message appeared after client-side delay calculations
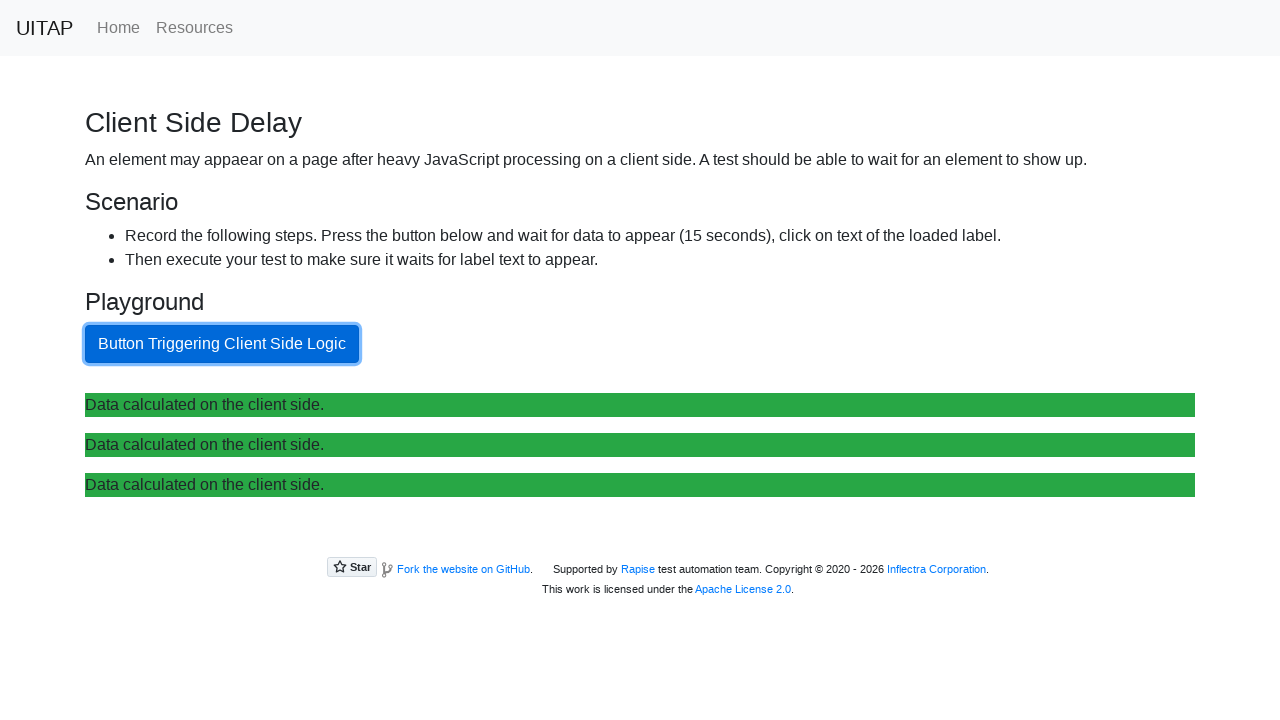

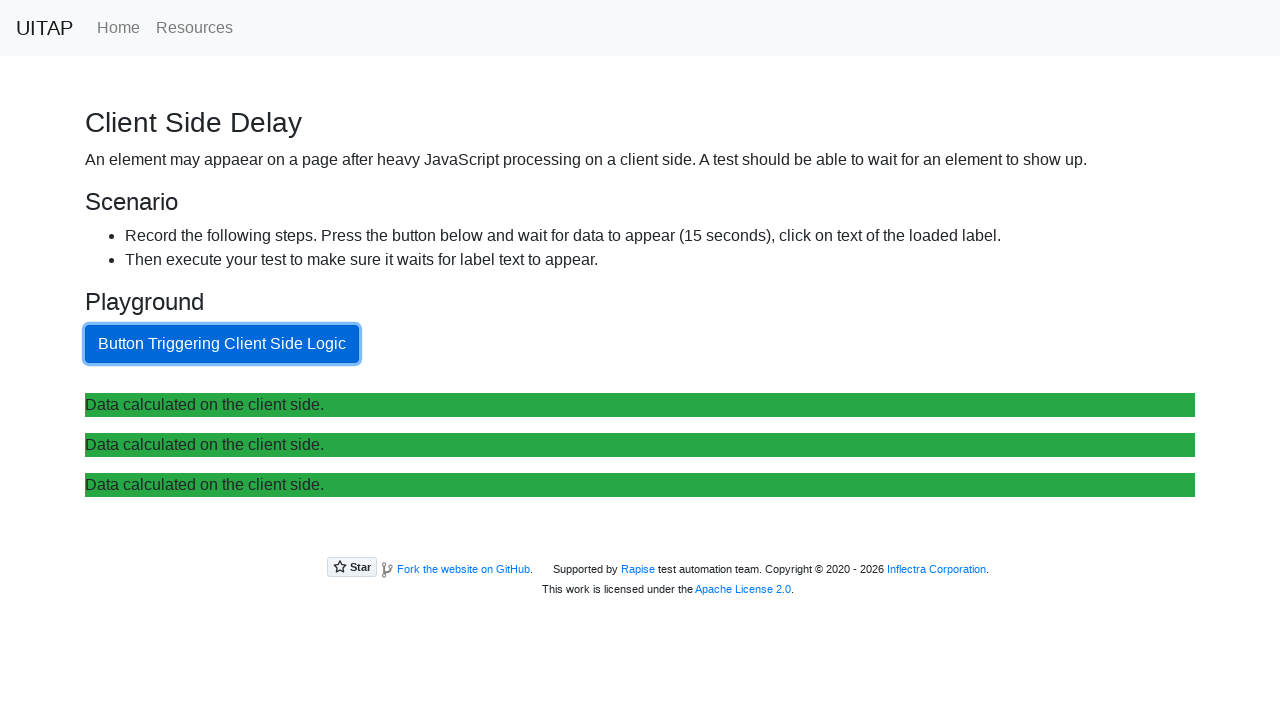